Tests window handling by clicking a link to open a new window, verifying the new window's title, then returning to the original window

Starting URL: https://the-internet.herokuapp.com/windows

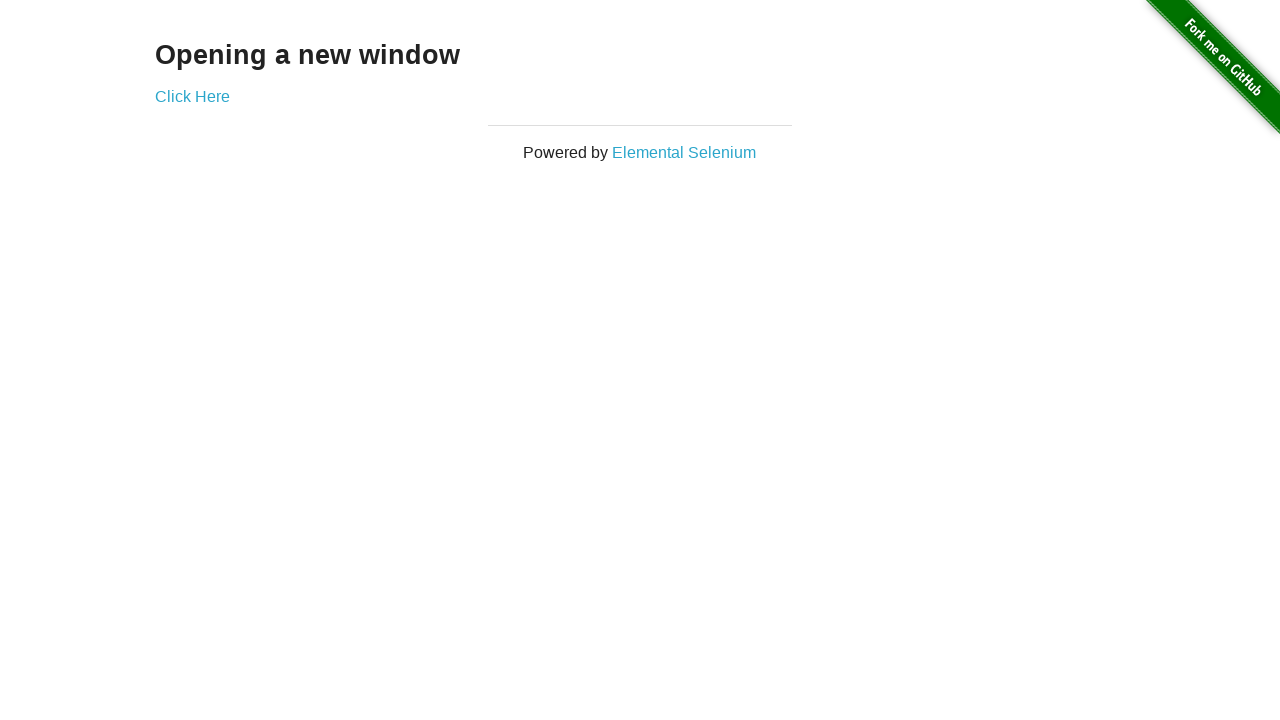

Verified current page title is 'The Internet'
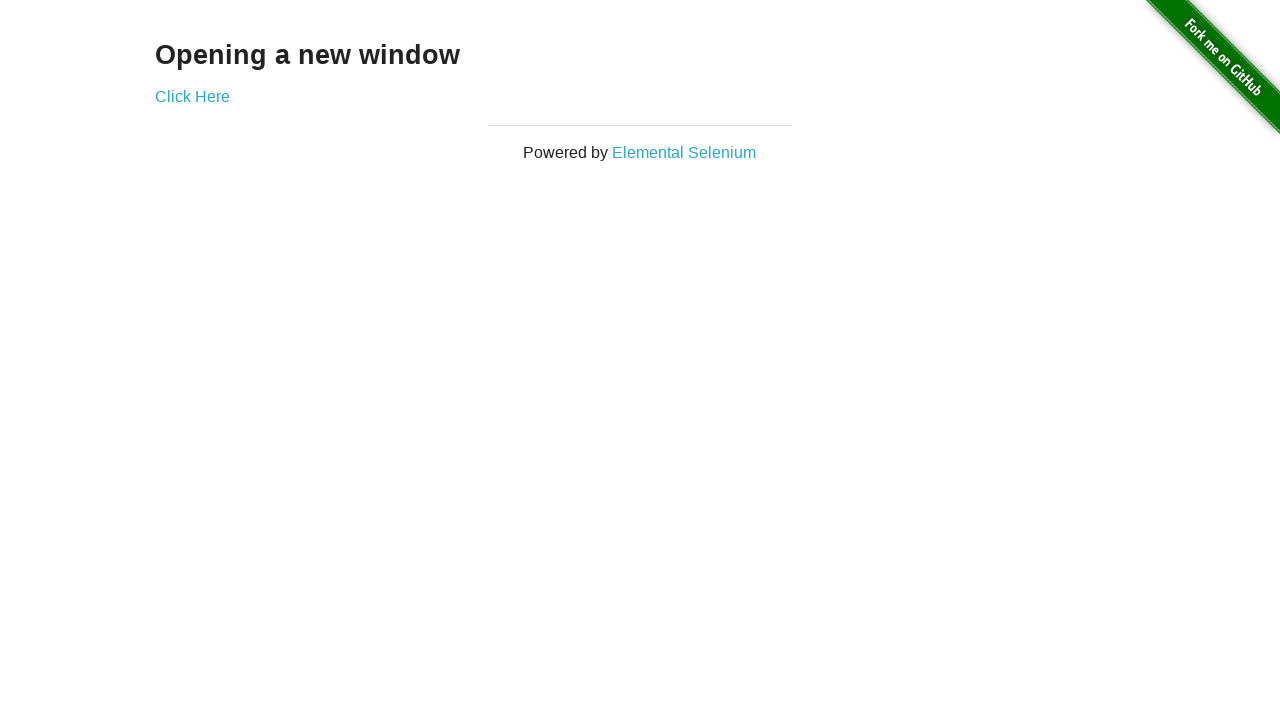

Stored original page reference
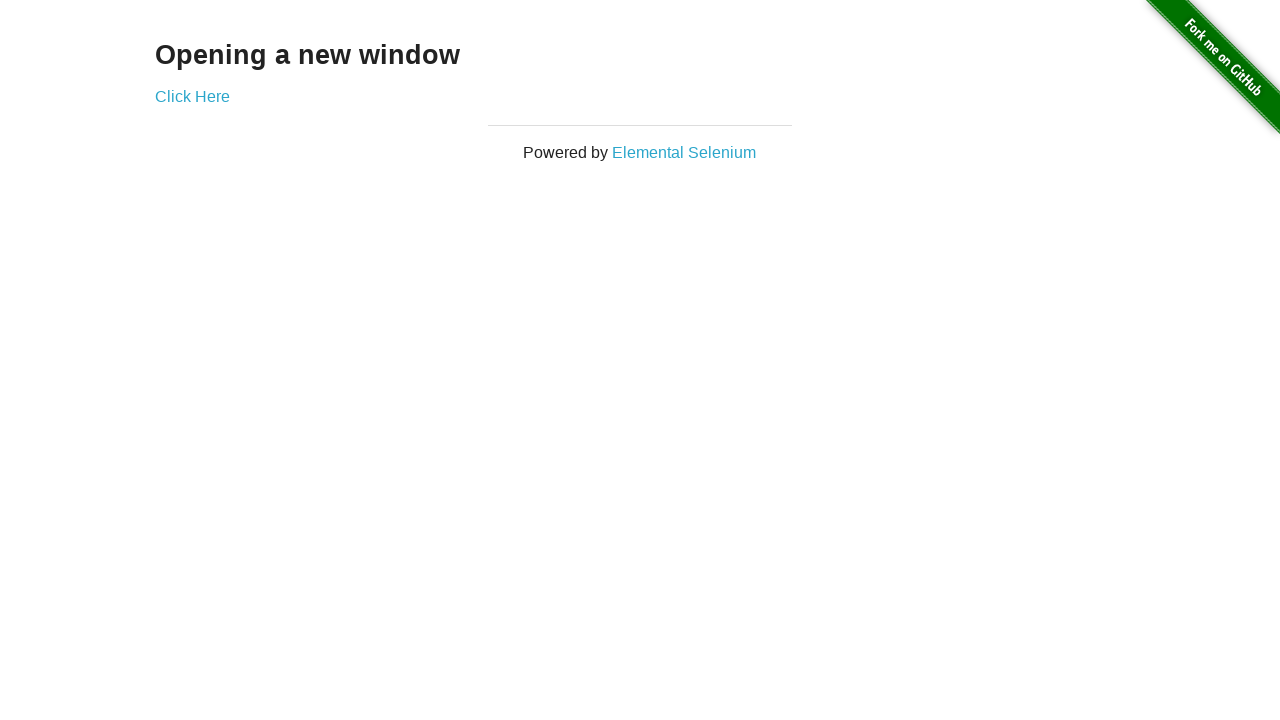

Clicked link to open new window at (192, 96) on a[href='/windows/new']
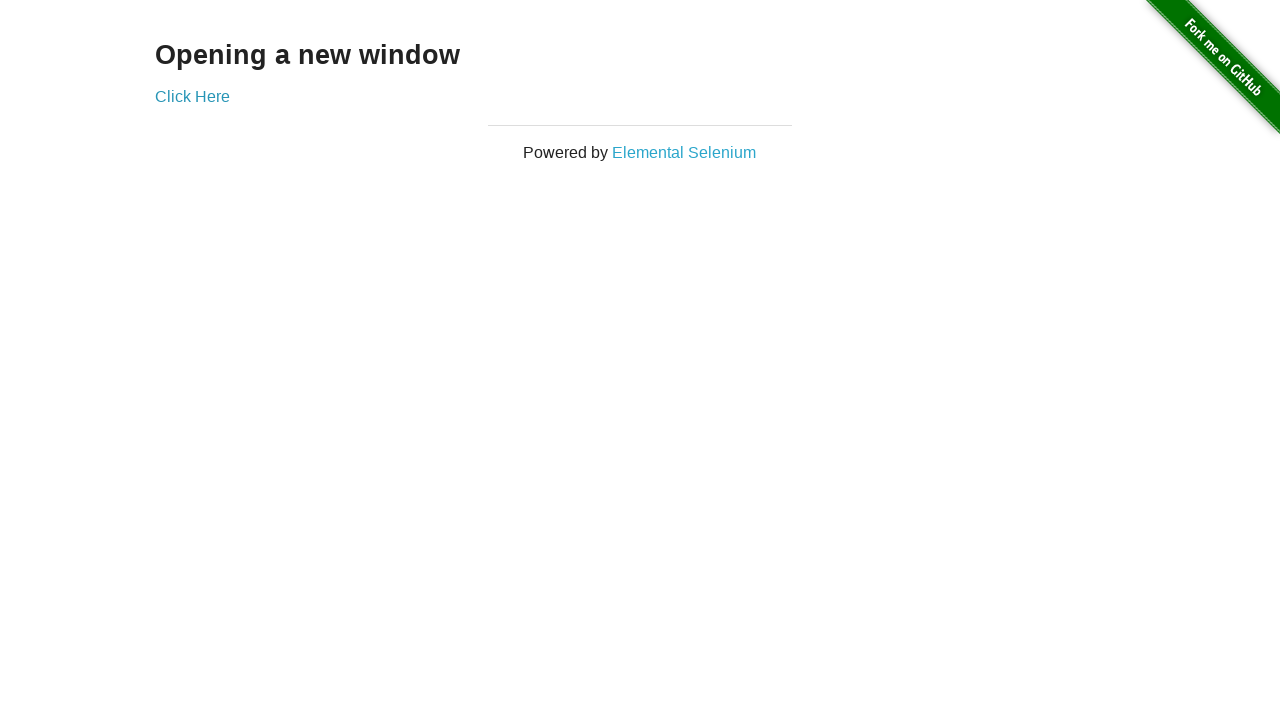

New window opened and captured
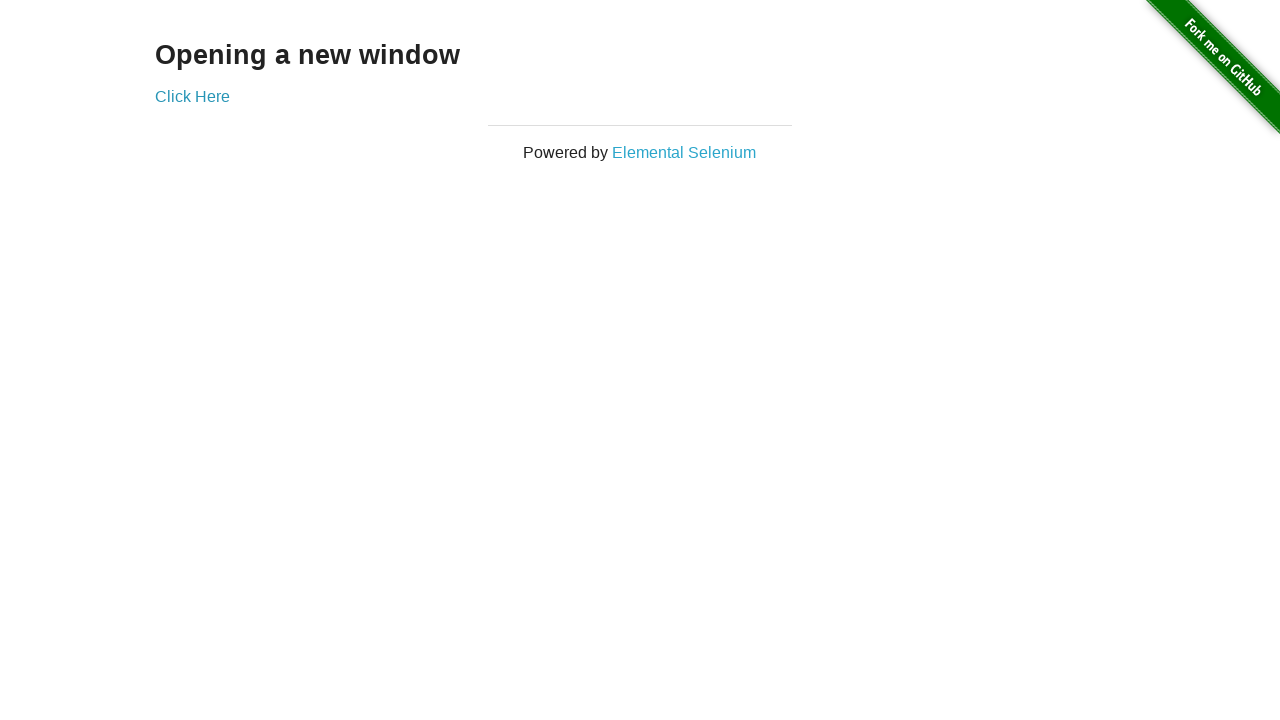

Verified new window title is 'New Window'
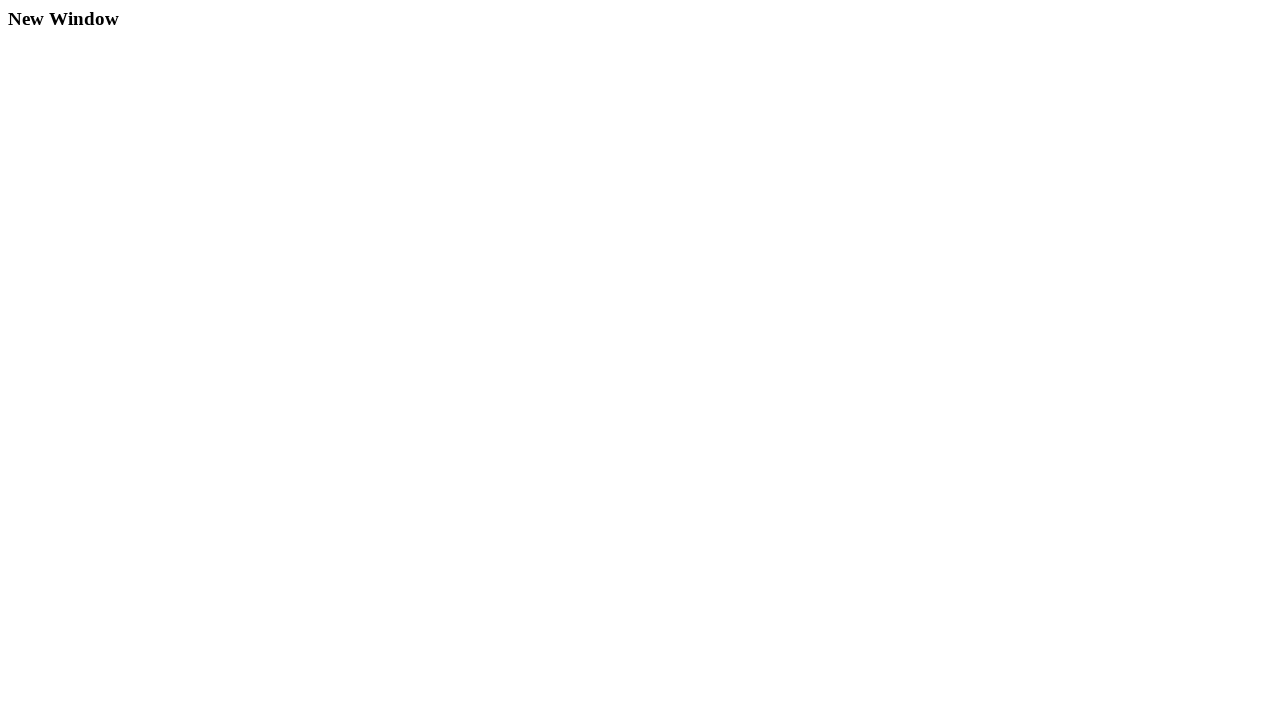

Brought original window to front
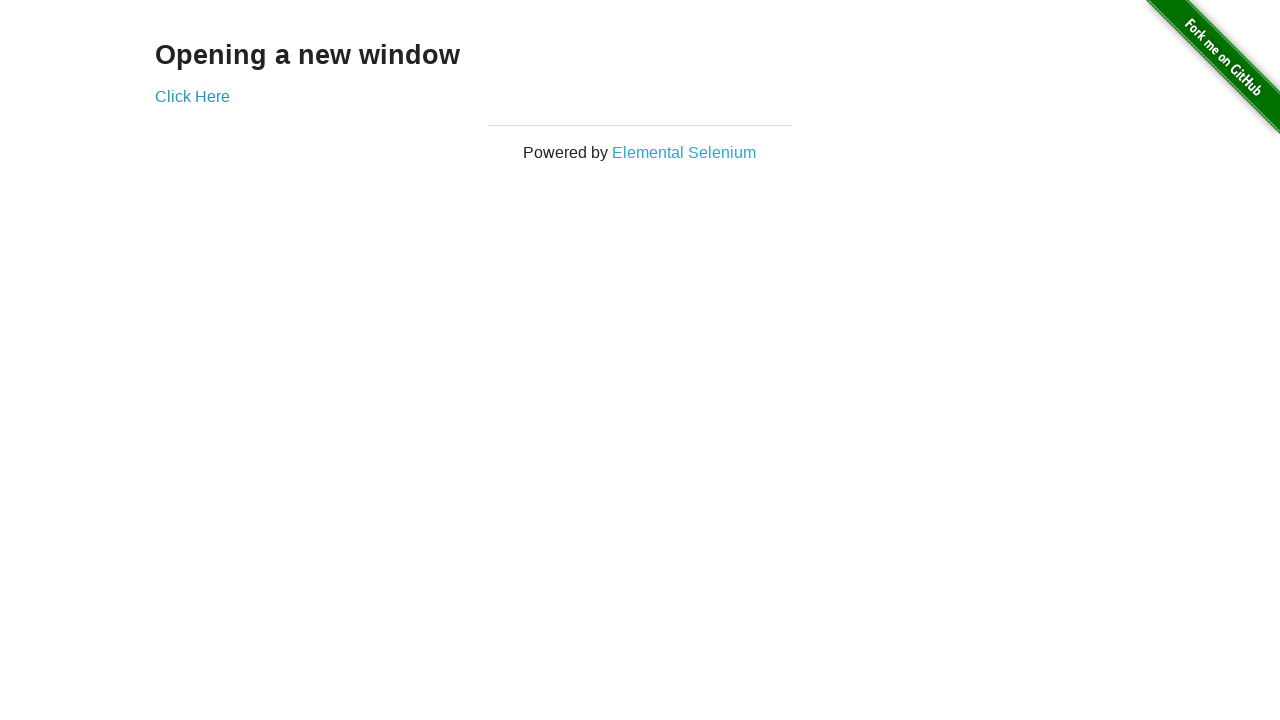

Verified original window title is 'The Internet'
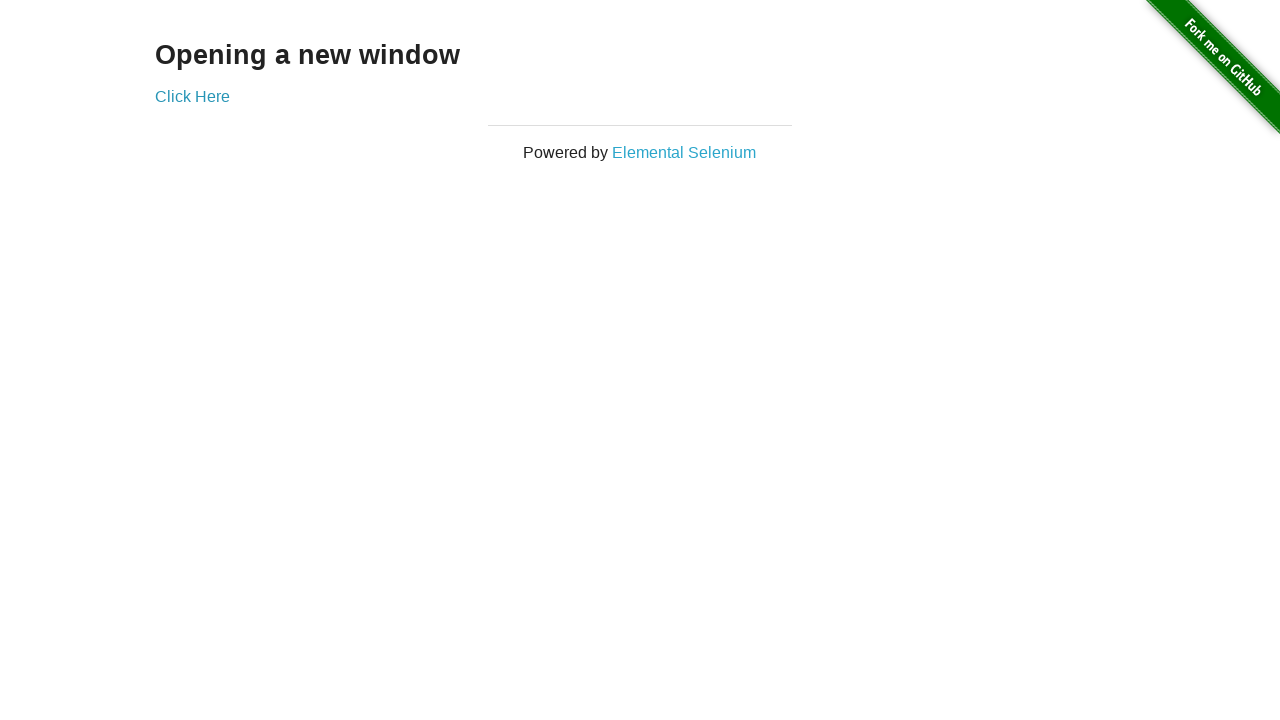

Closed the new window
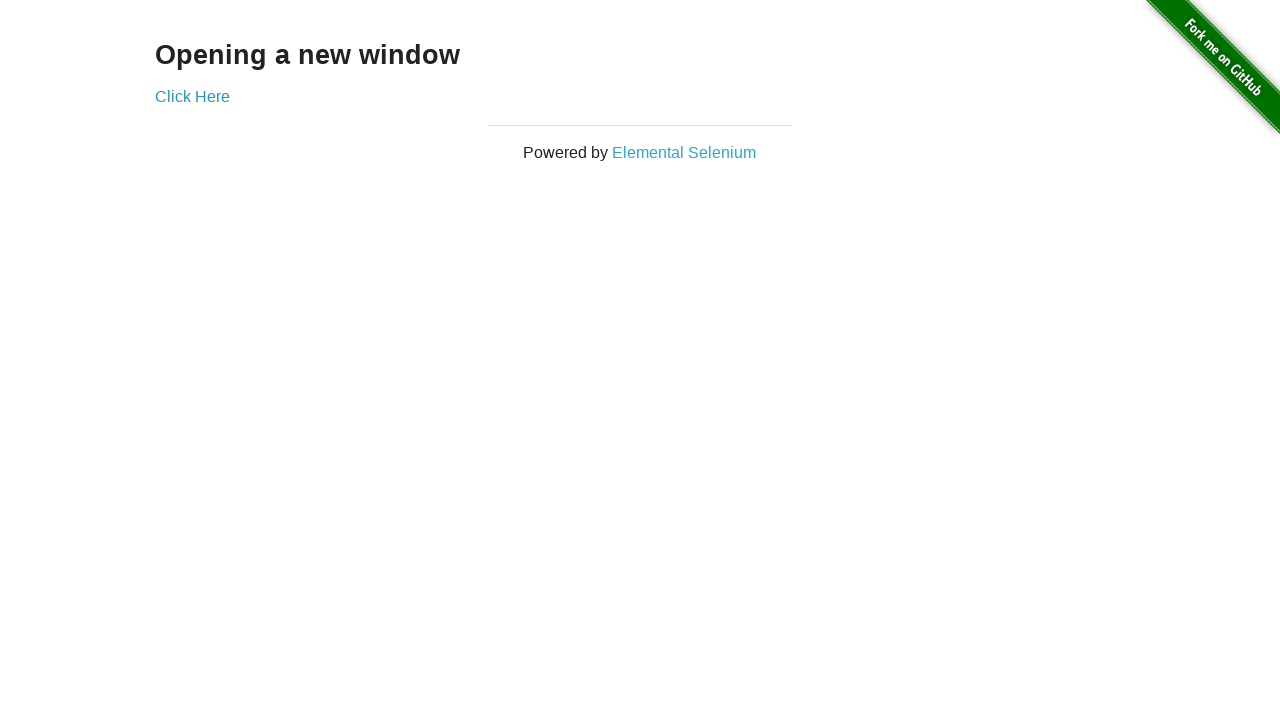

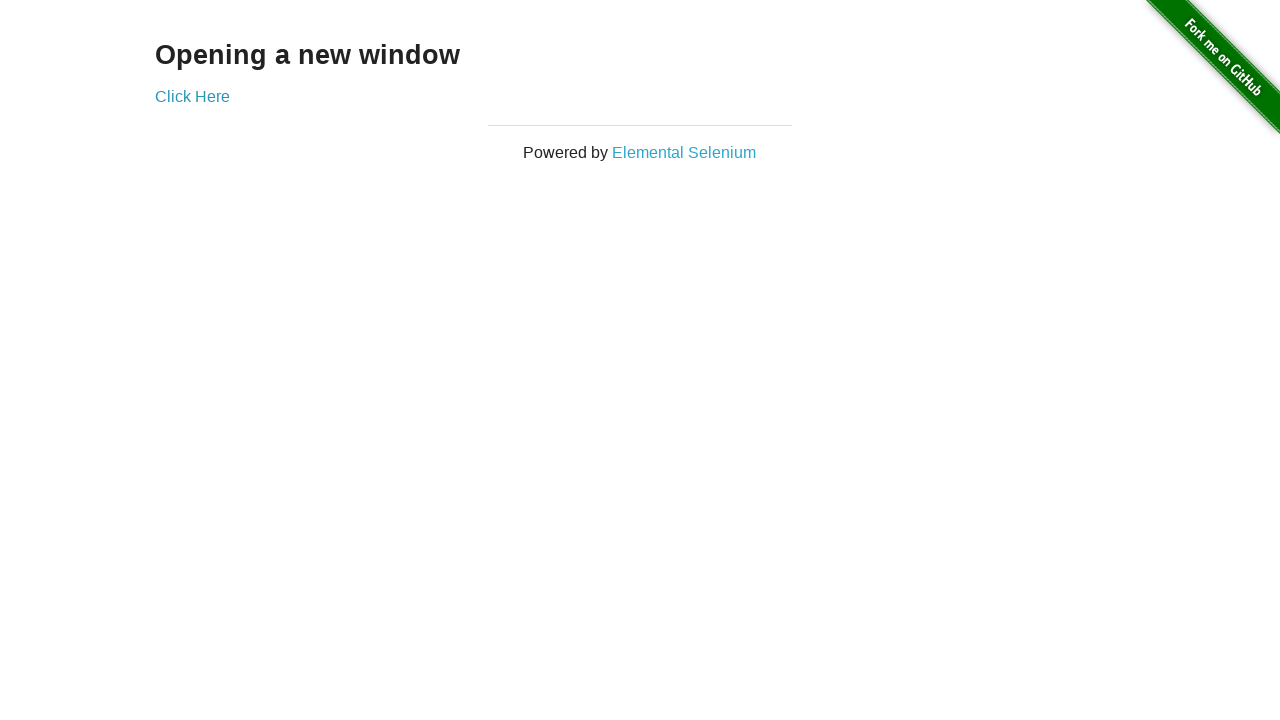